Opens the Simplilearn website and maximizes the browser window

Starting URL: https://www.simplilearn.com/

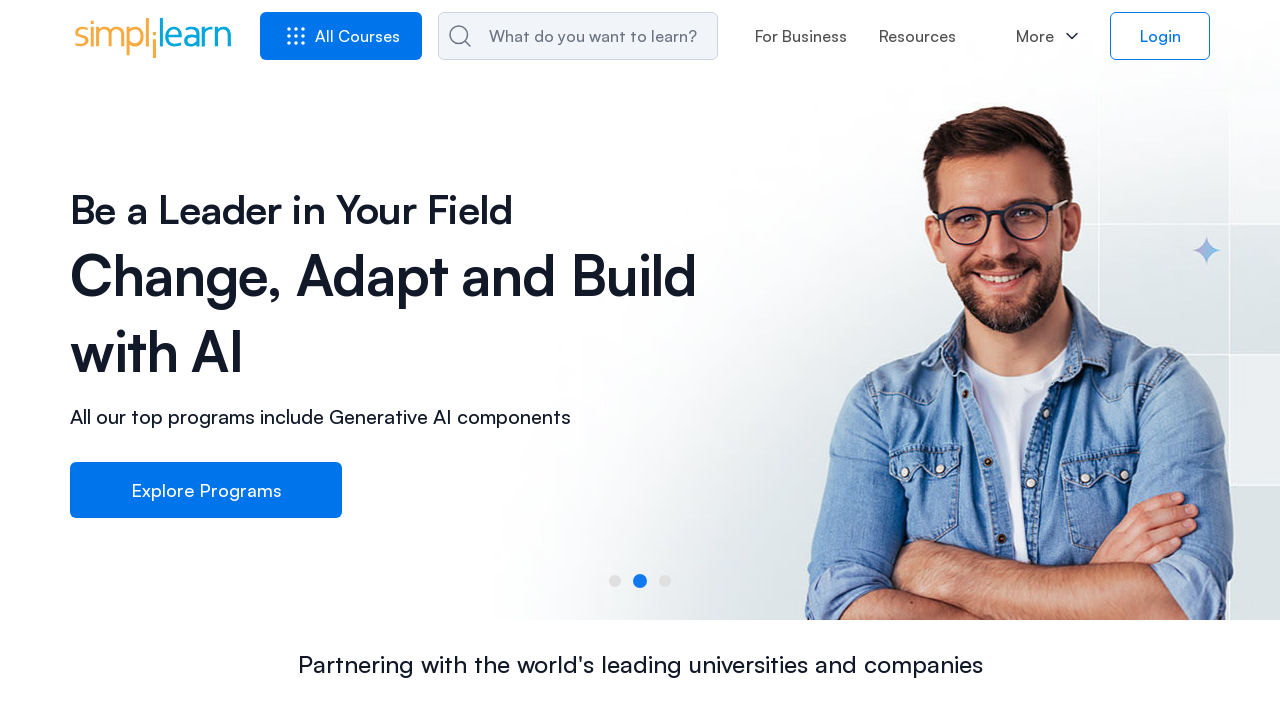

Waited for Simplilearn website to fully load
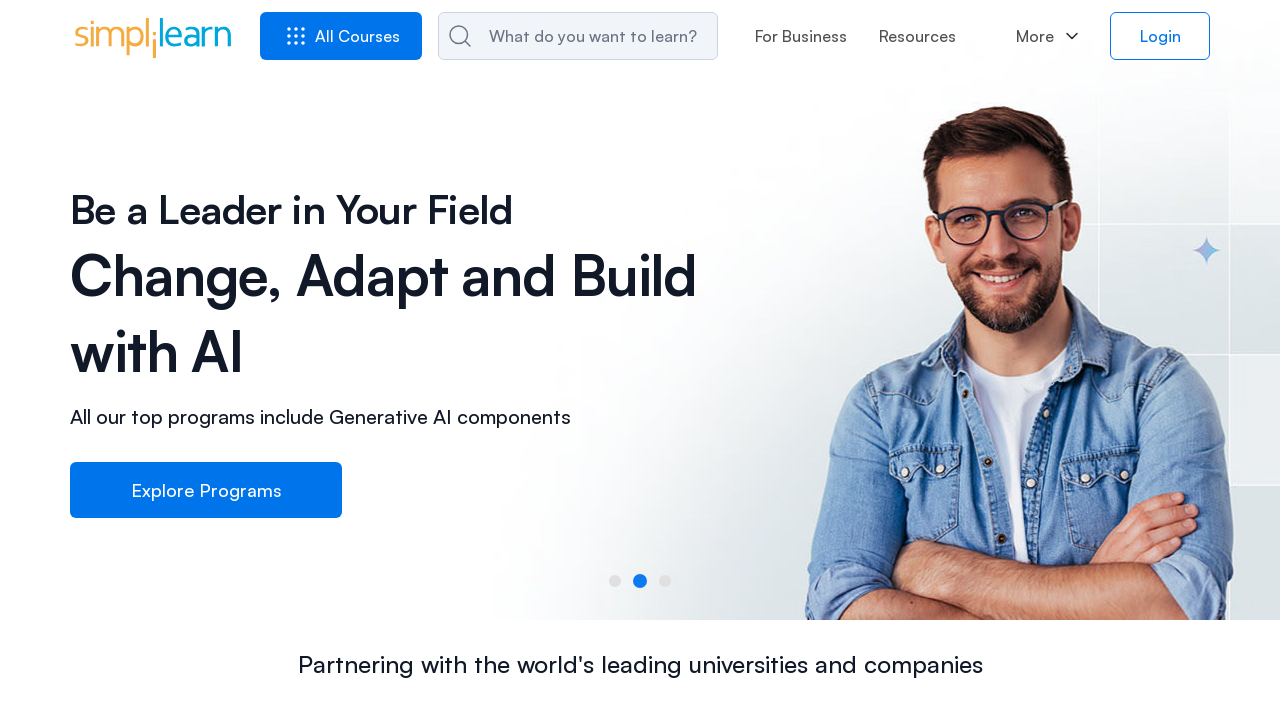

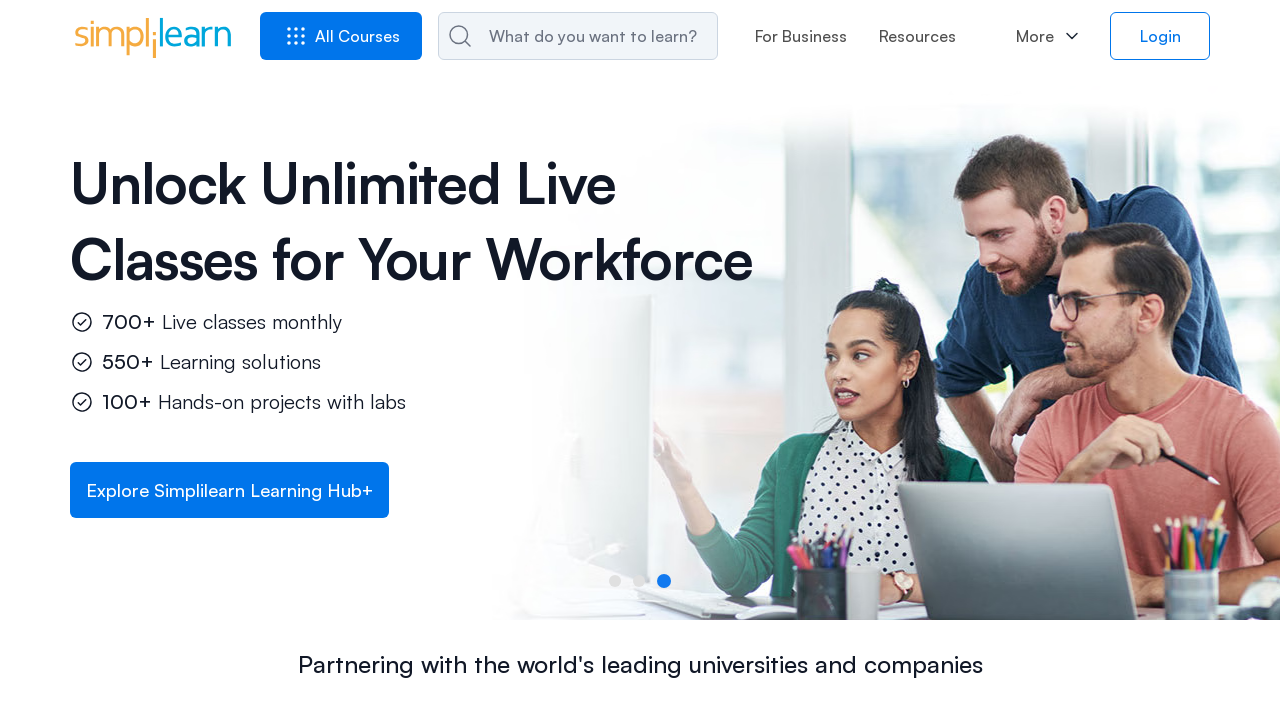